Navigates to a book catalog website, verifies product listings are displayed, and navigates through a few pages of pagination to test the pagination functionality.

Starting URL: https://books.toscrape.com/

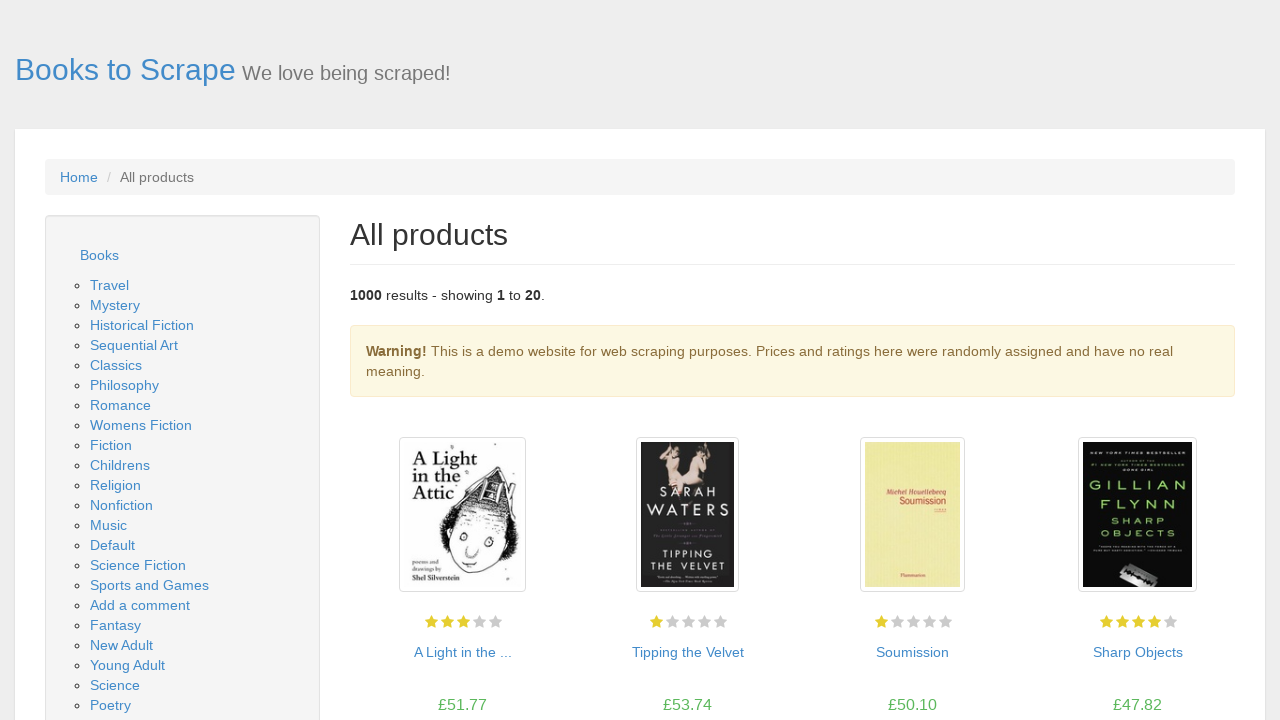

Waited for product listings to load
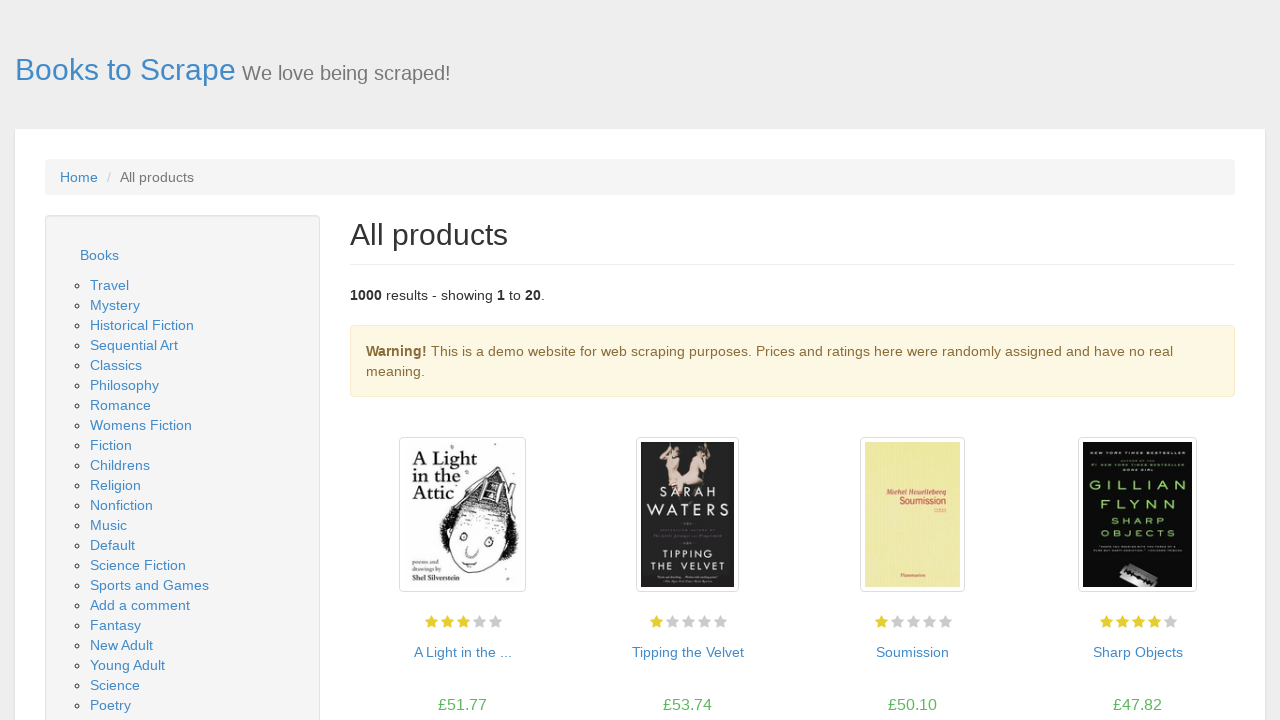

Verified book title links are present
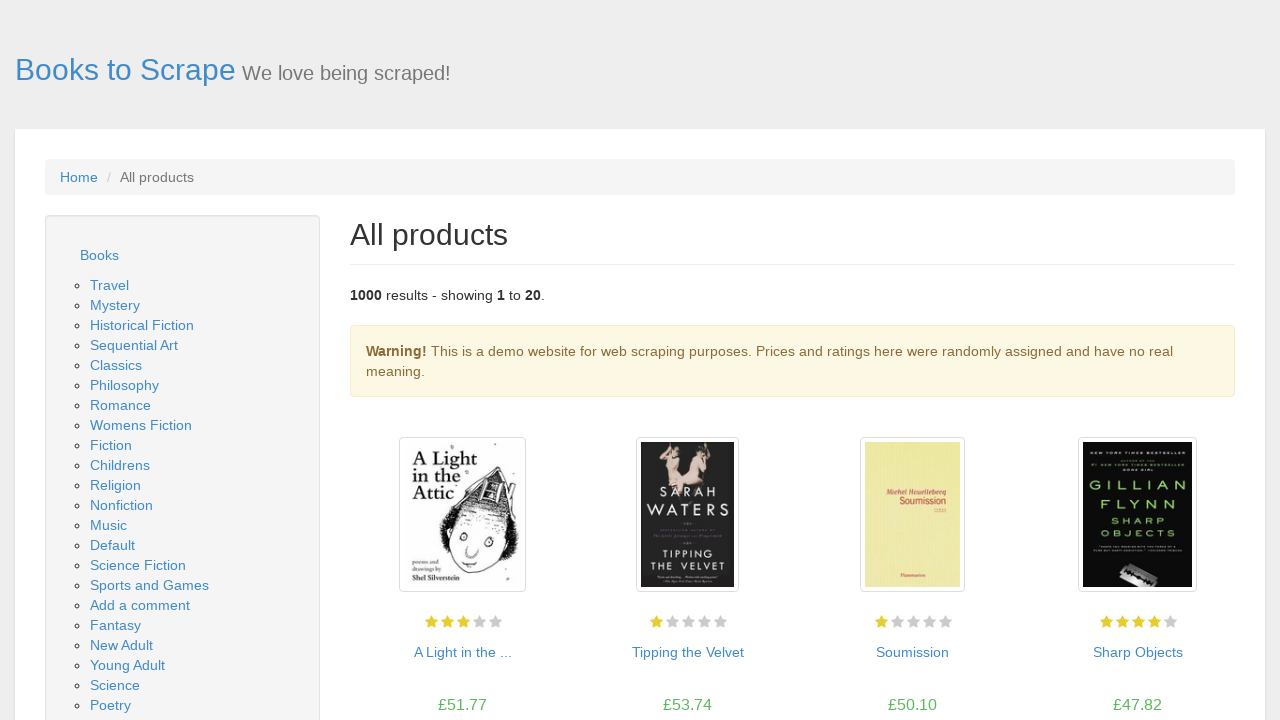

Verified book prices are present
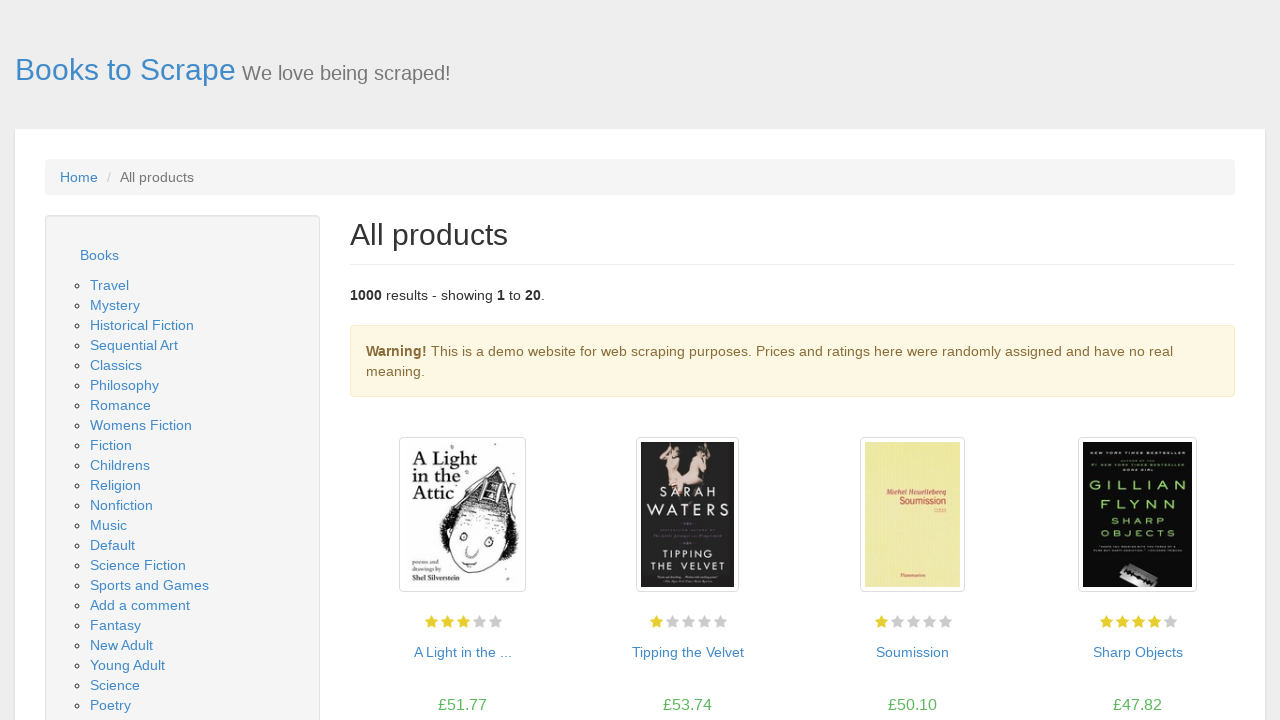

Checked if next page button exists
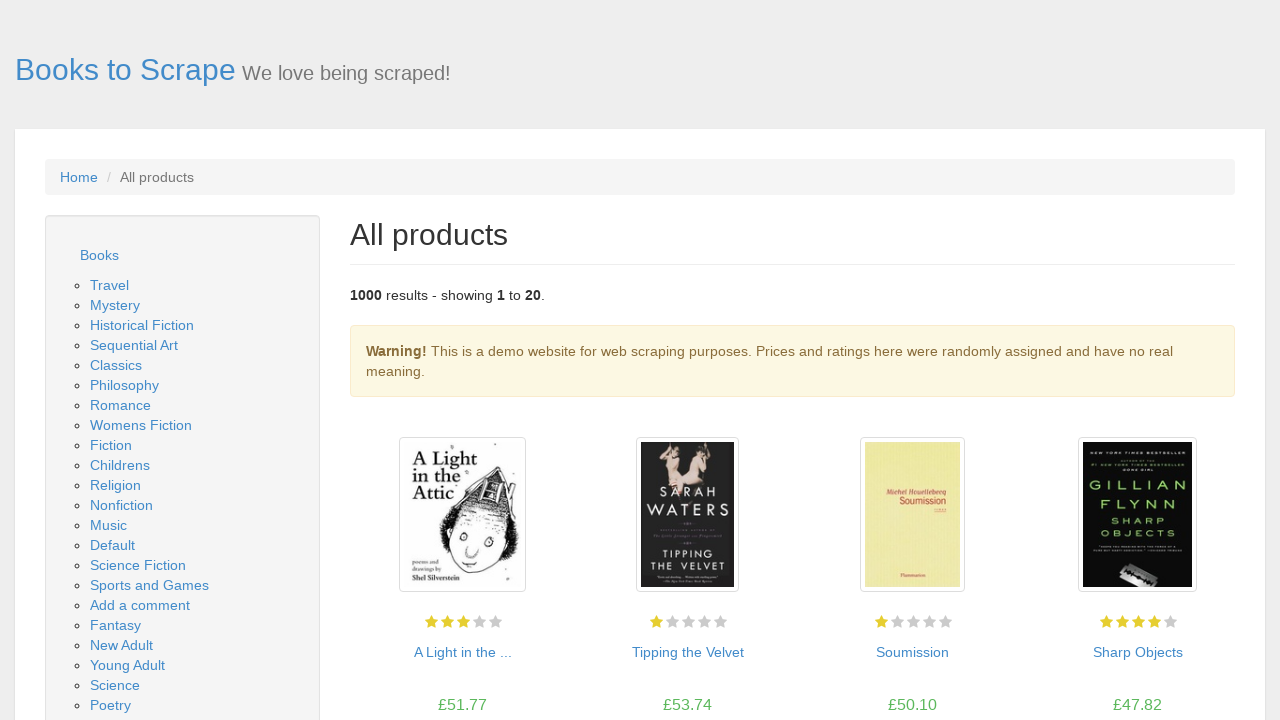

Clicked next page button to navigate to page {i+2} at (1206, 654) on .next a
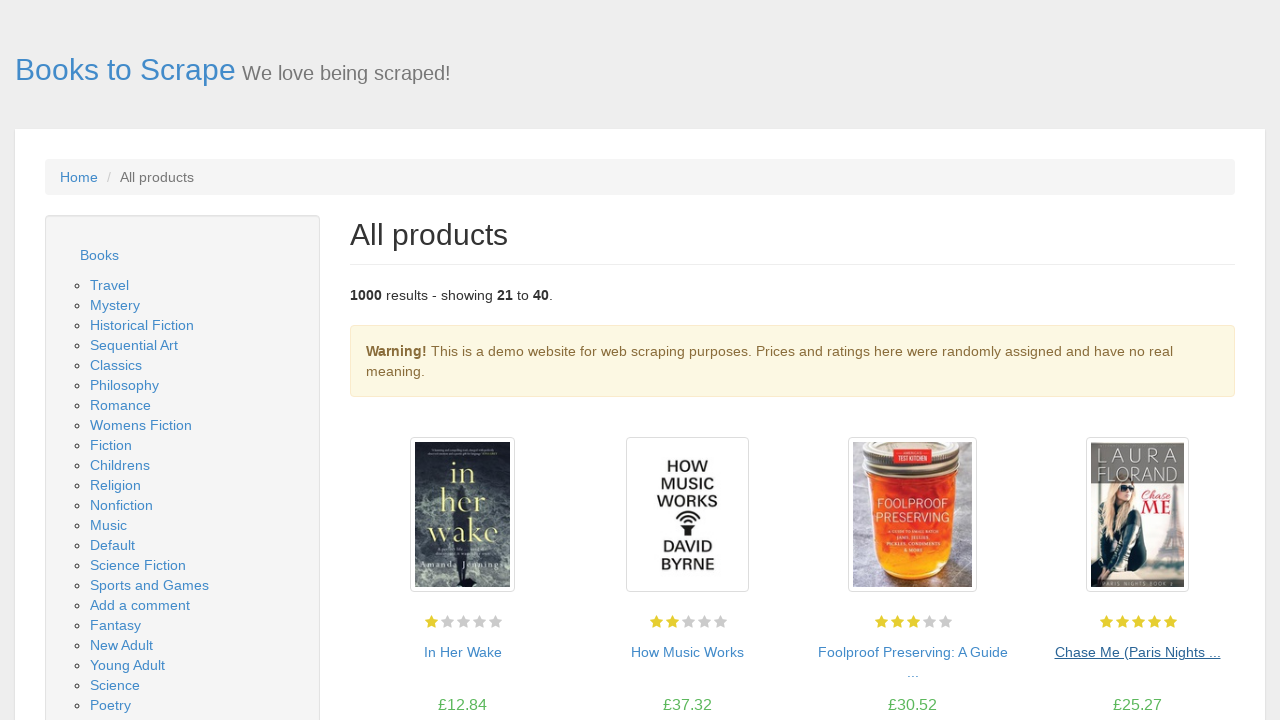

Waited for next page product listings to load
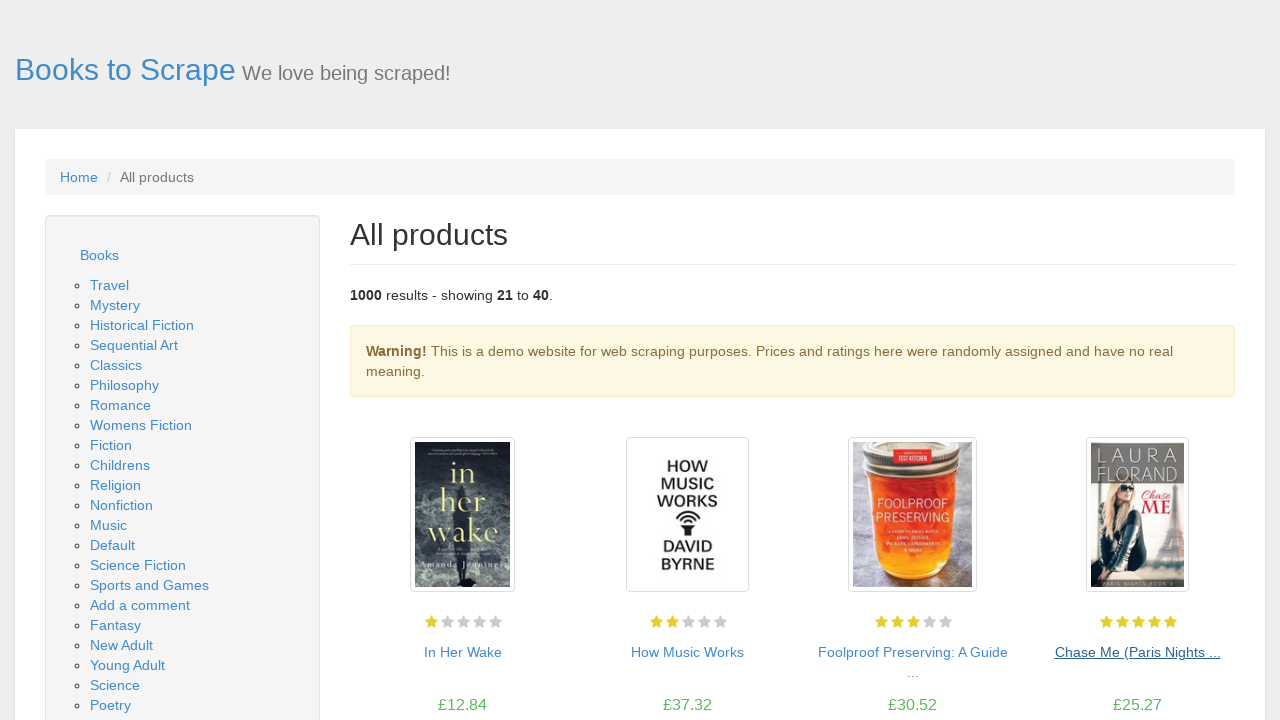

Checked if next page button exists
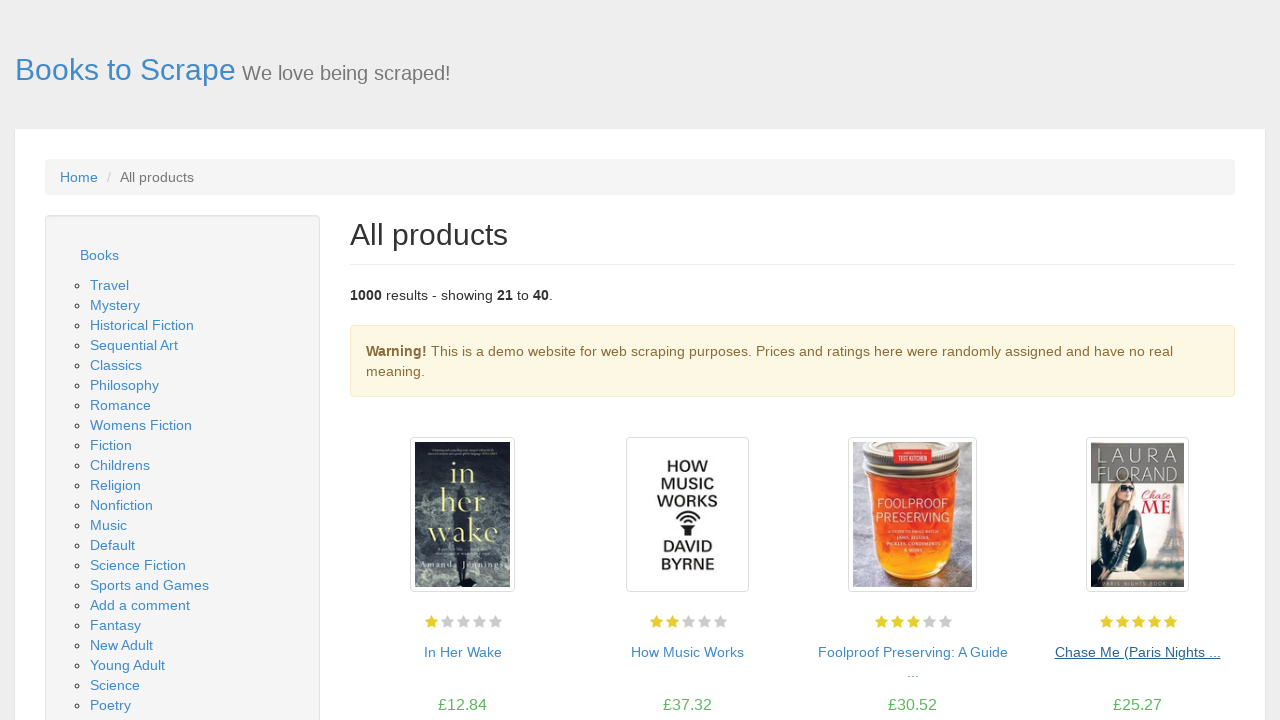

Clicked next page button to navigate to page {i+2} at (1206, 654) on .next a
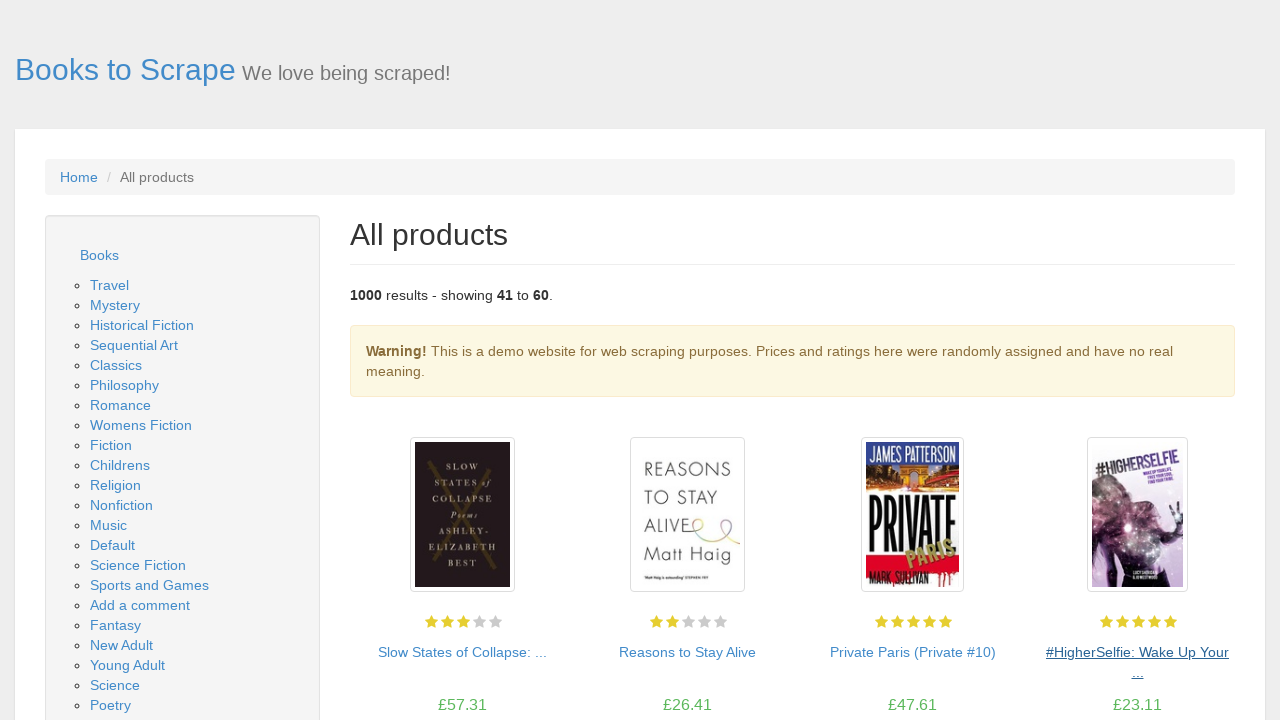

Waited for next page product listings to load
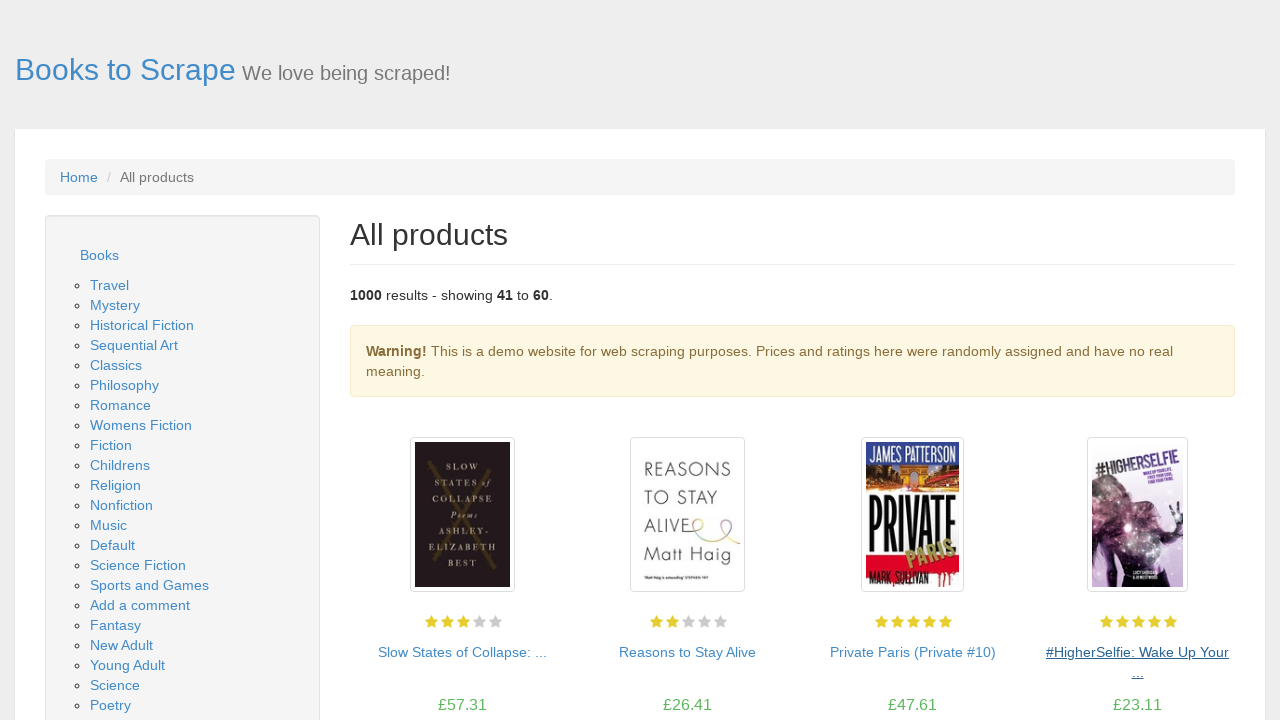

Checked if next page button exists
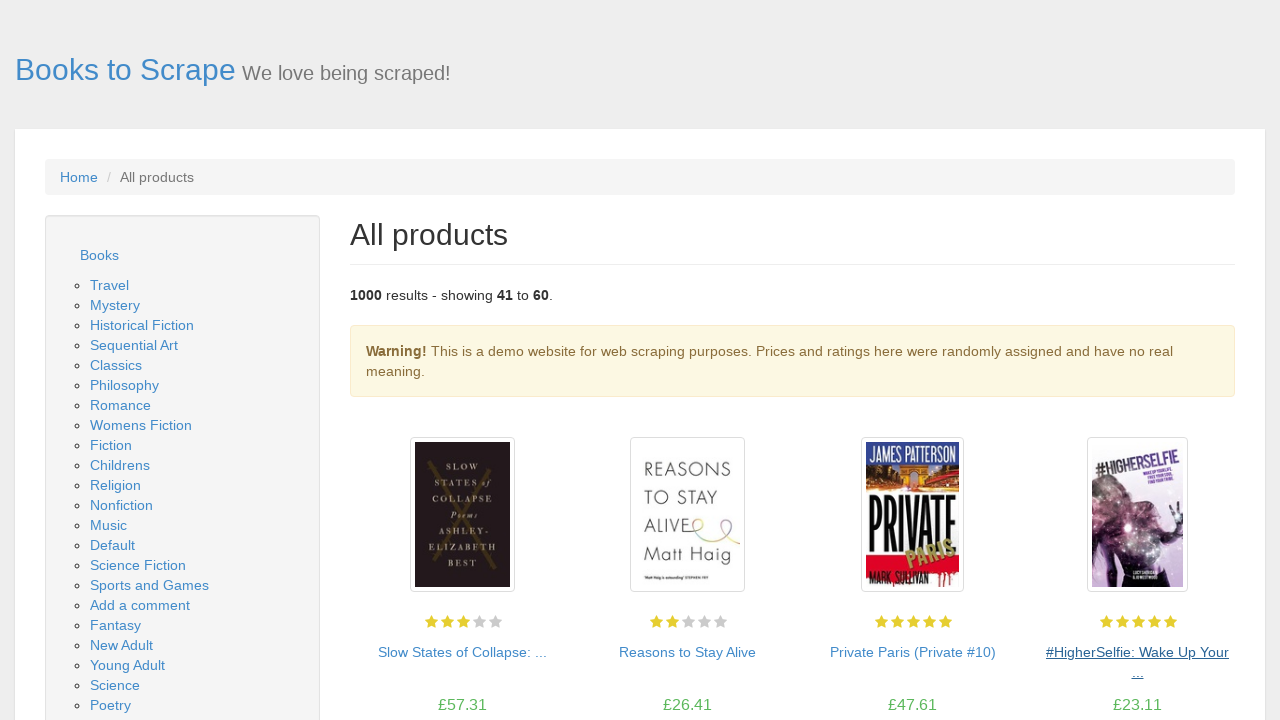

Clicked next page button to navigate to page {i+2} at (1206, 654) on .next a
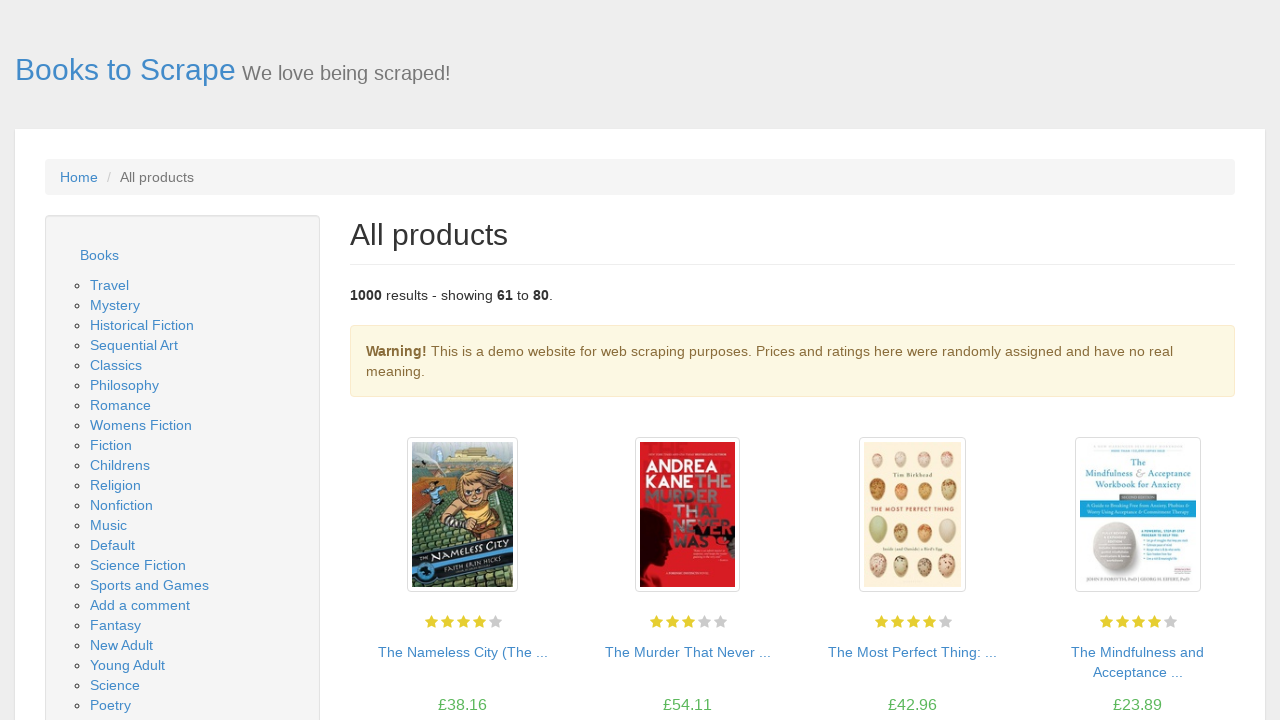

Waited for next page product listings to load
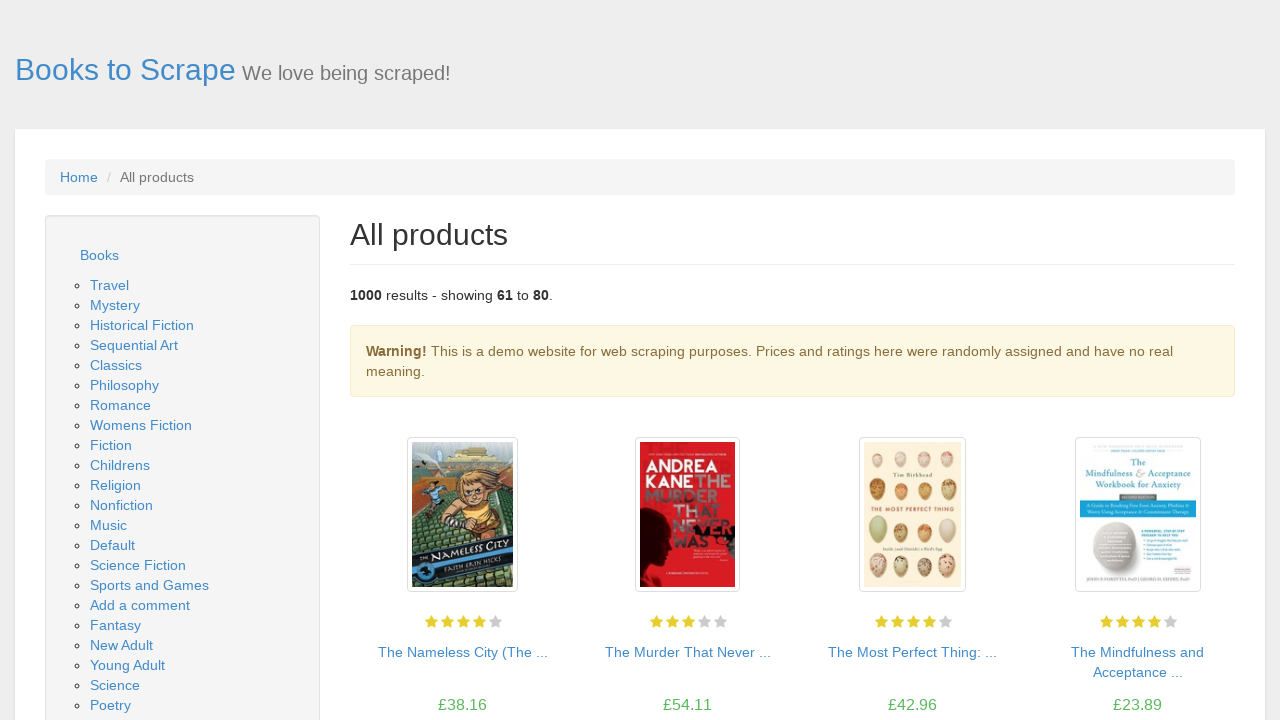

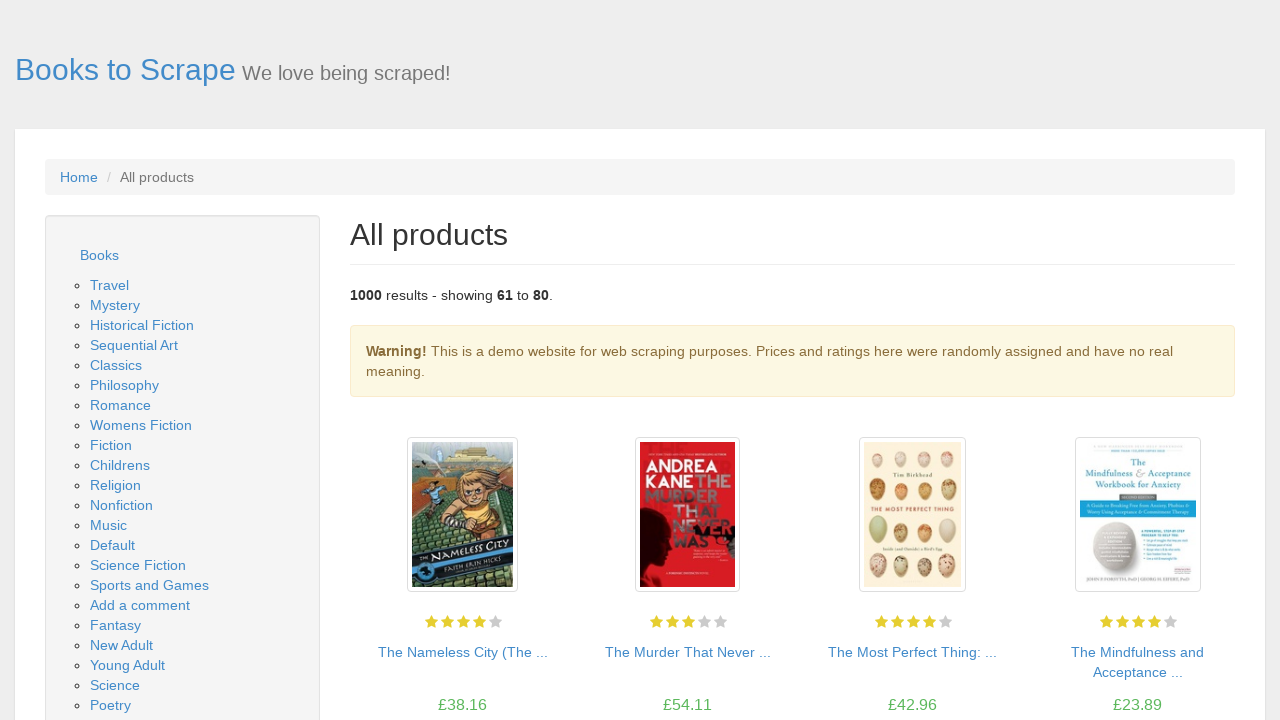